Navigates to a surf forecast page for Rodanthe, North Carolina, scrolls down slightly, and captures a screenshot of the page.

Starting URL: https://surfcaptain.com/forecast/rodanthe-north-carolina

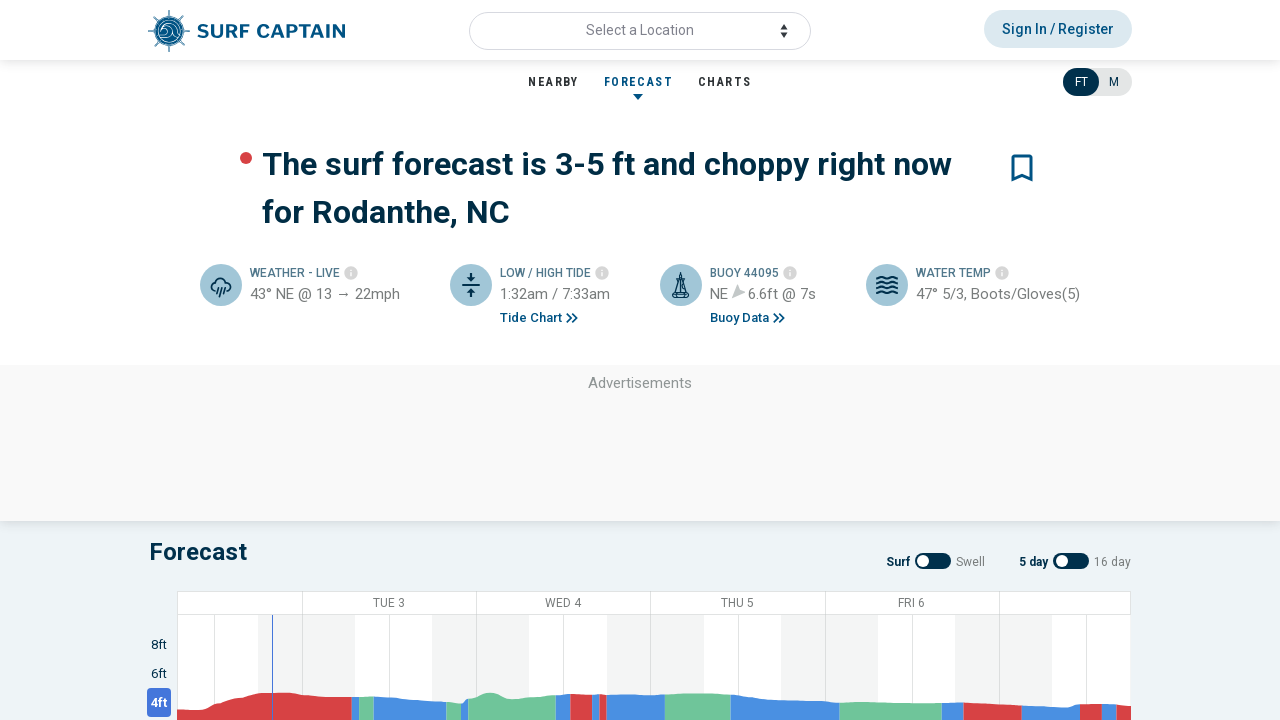

Navigated to Rodanthe, North Carolina surf forecast page
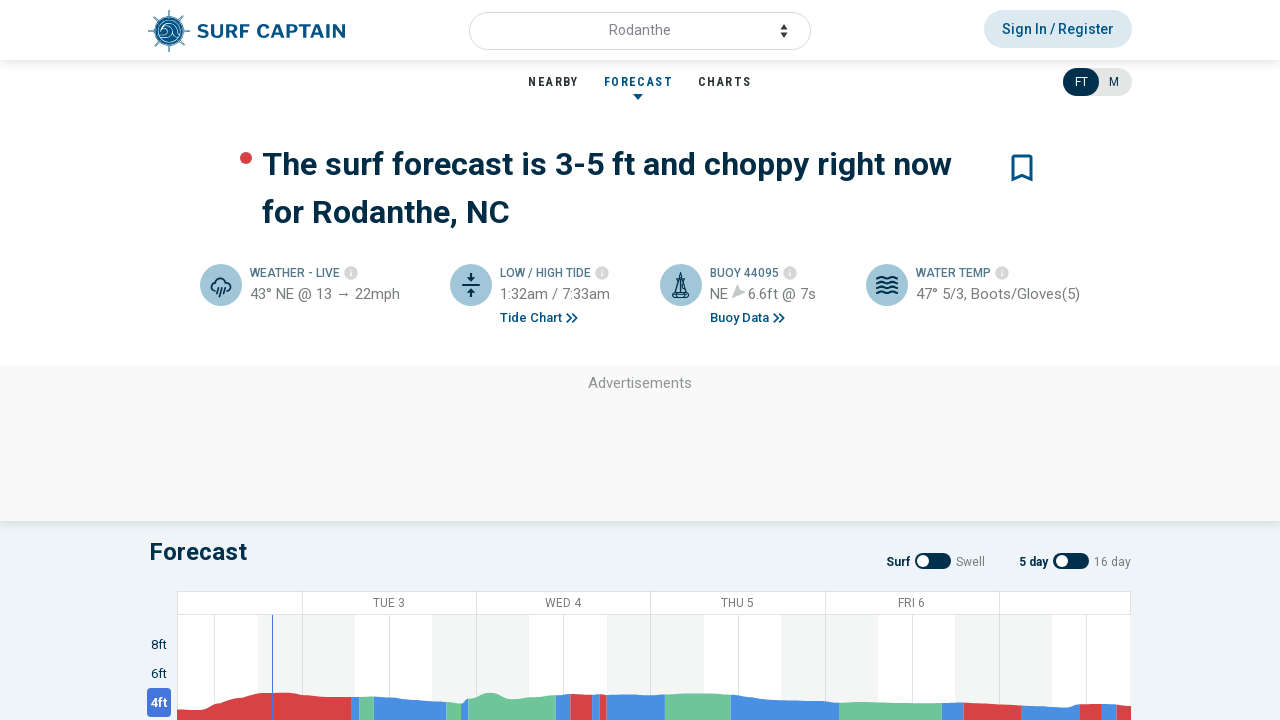

Waited for page to load completely (networkidle)
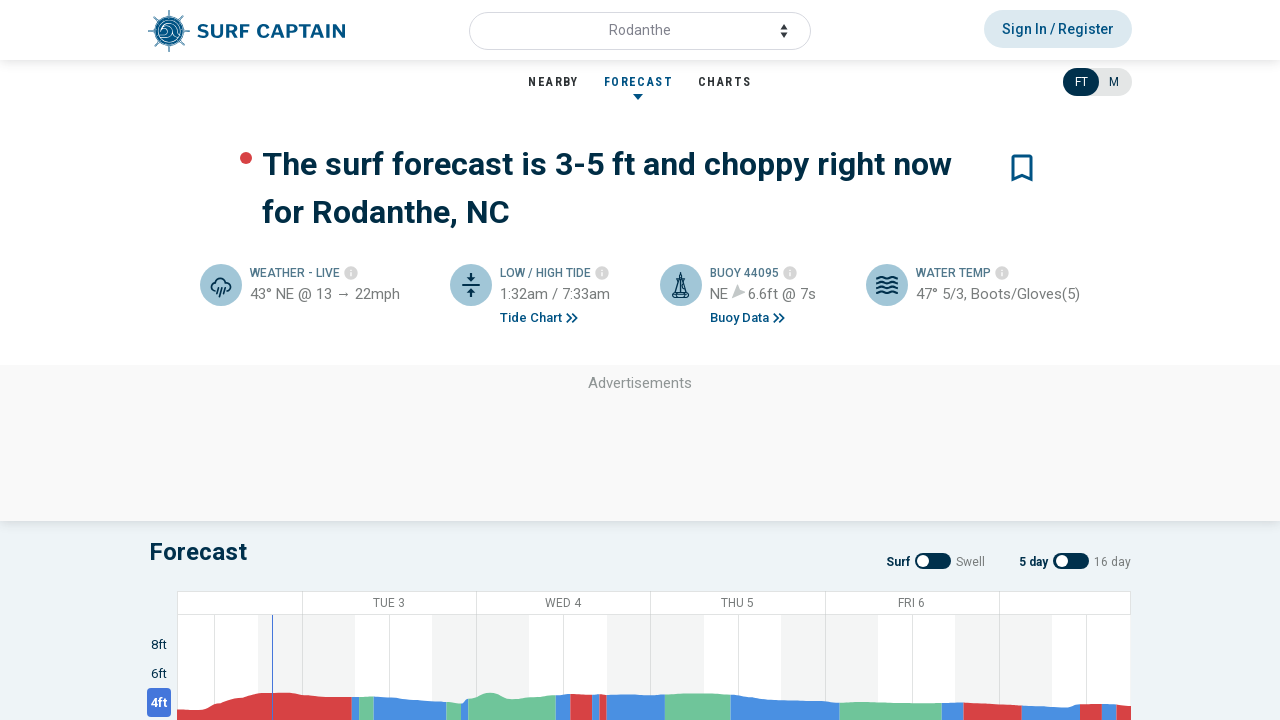

Scrolled down slightly on the page
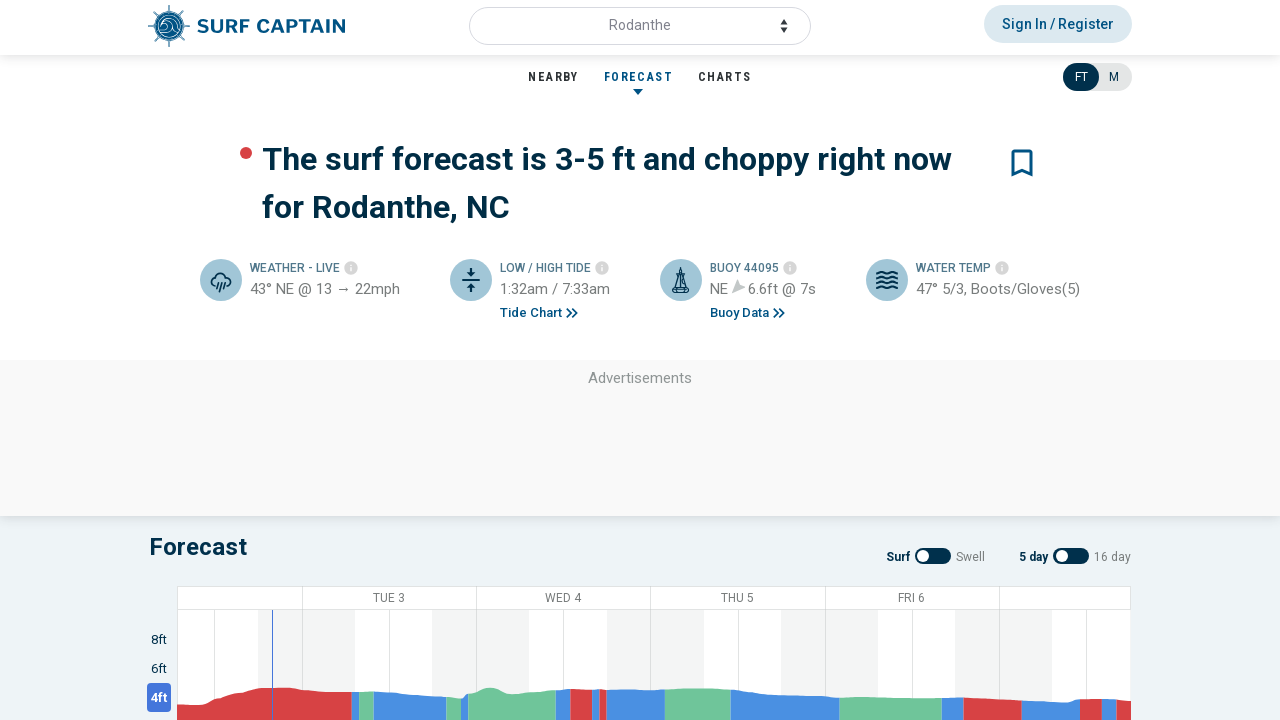

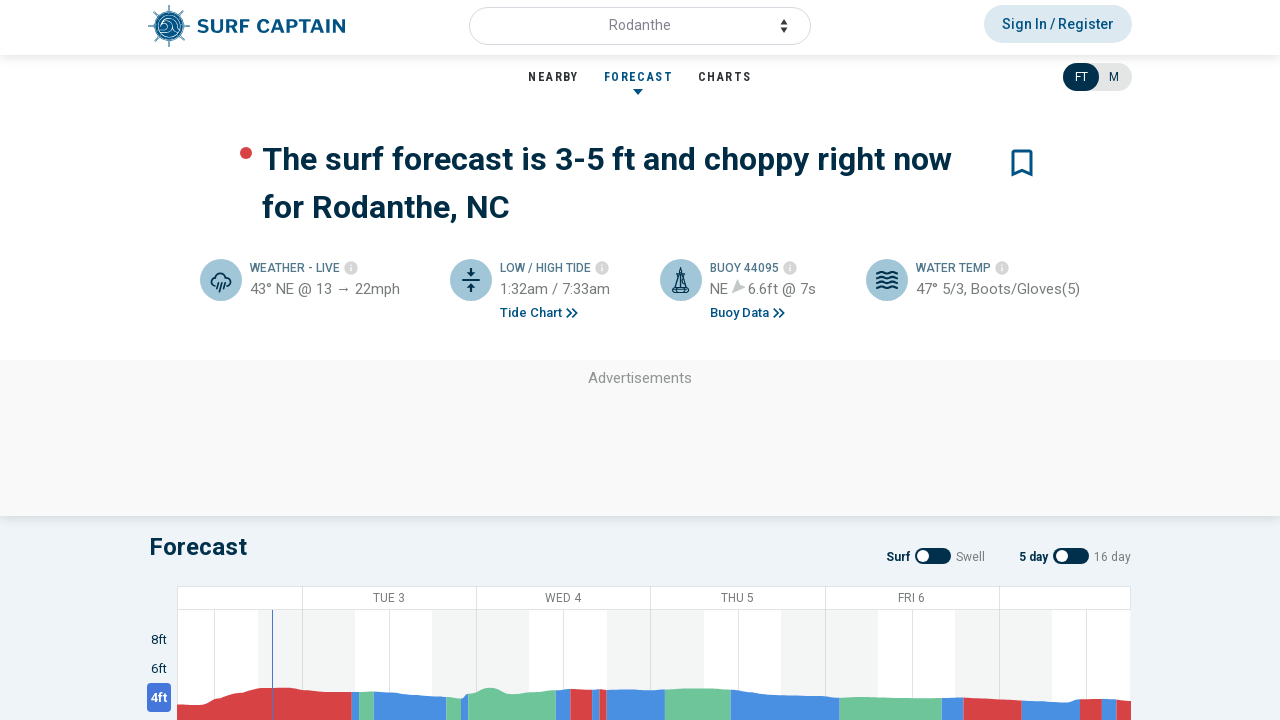